Tests window handling by clicking a button that opens a new browser window/tab, switching to the child window, and retrieving its title.

Starting URL: https://rahulshettyacademy.com/AutomationPractice/

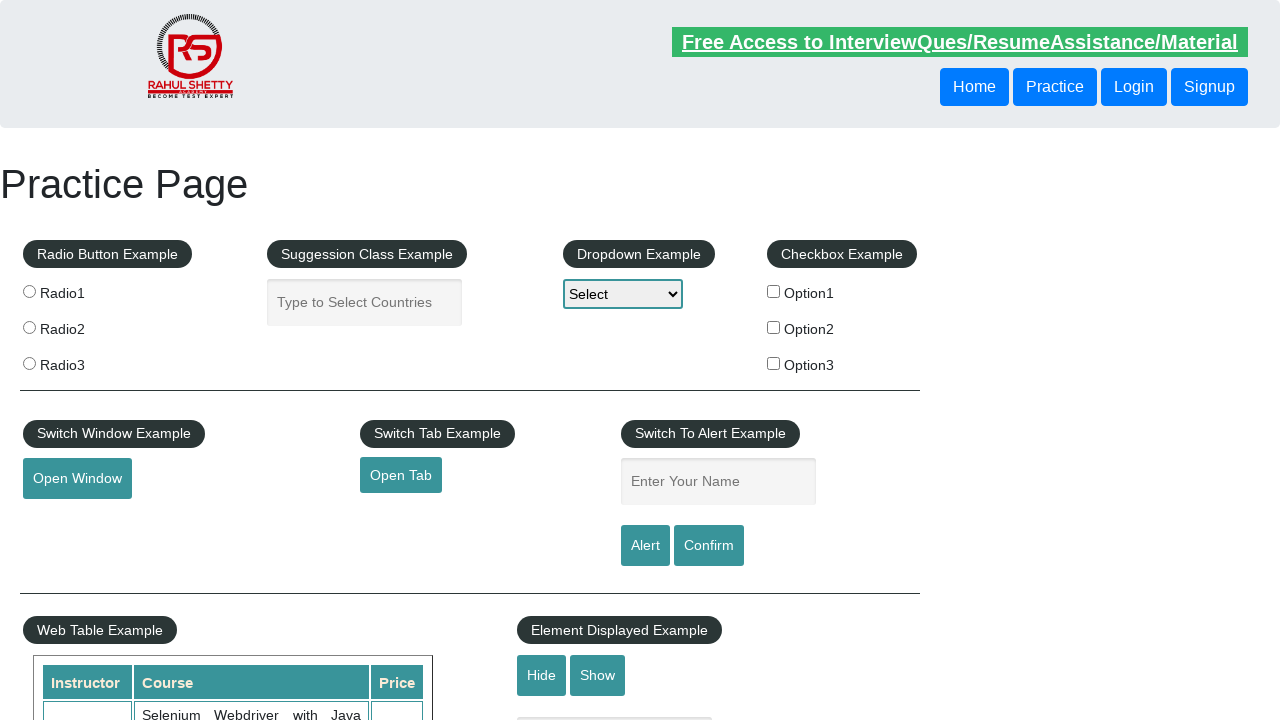

Clicked Open Window button to open new tab at (77, 479) on #openwindow
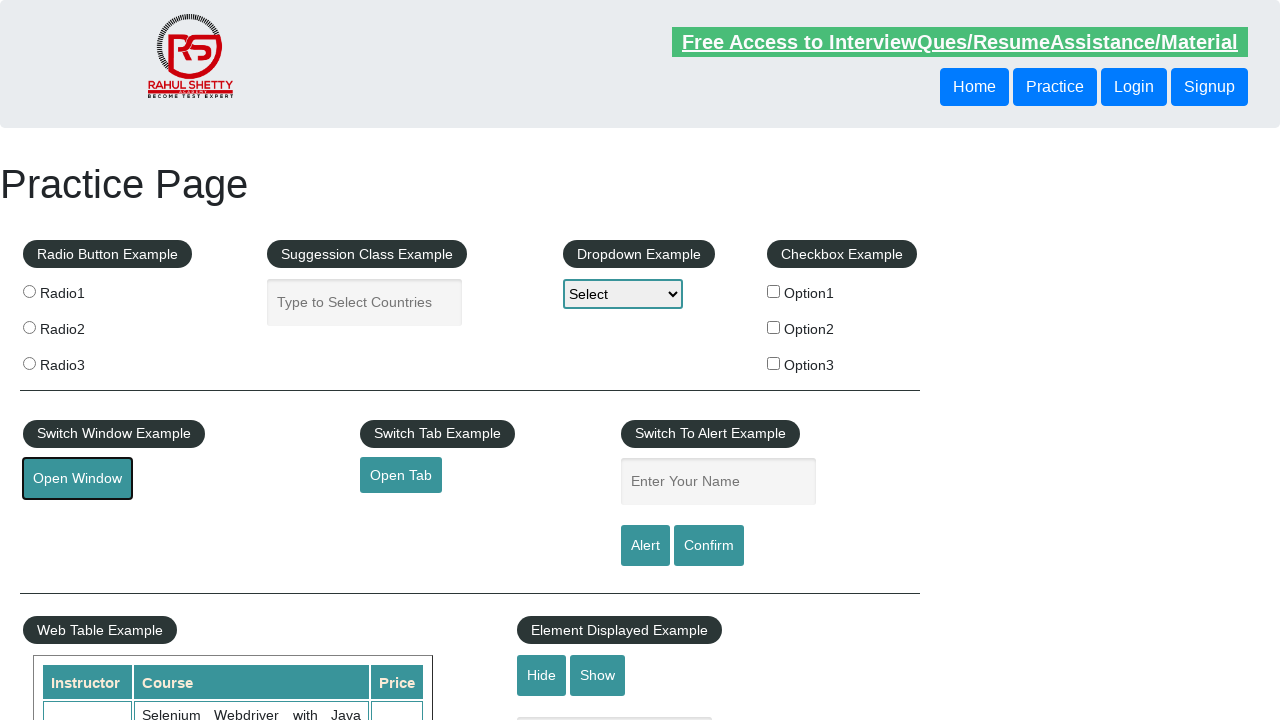

Successfully switched to child window
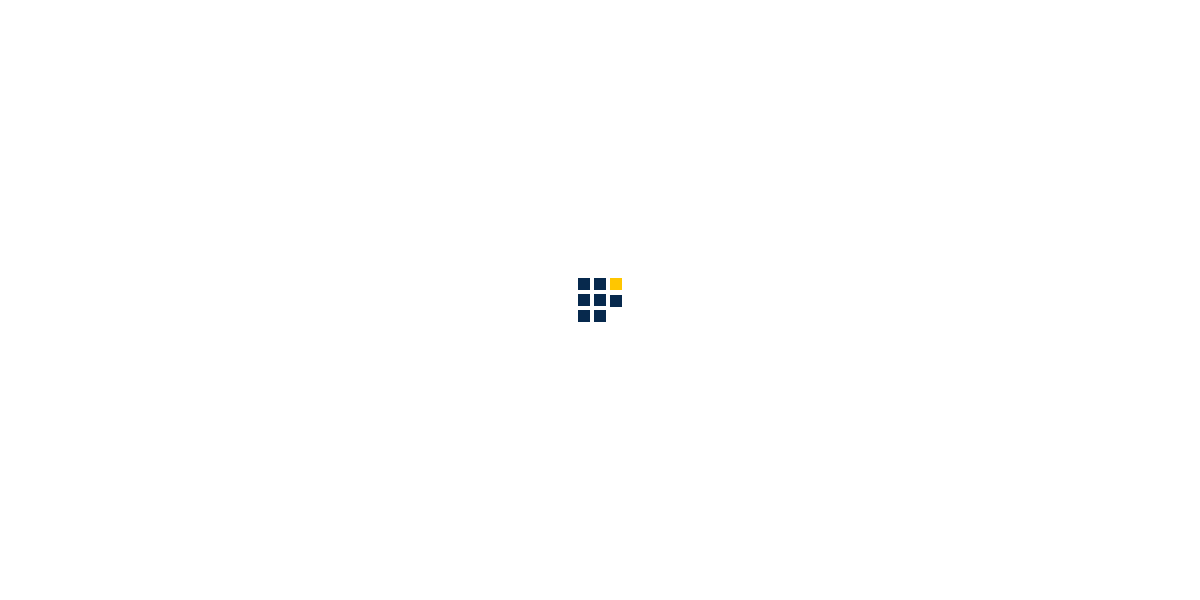

Child window page fully loaded
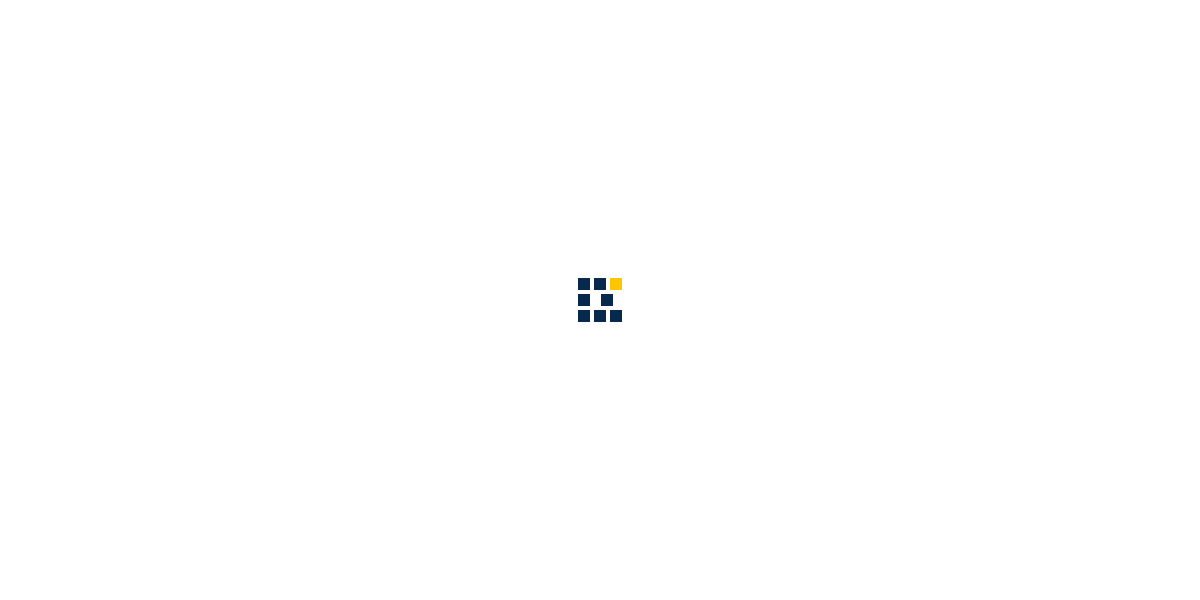

Retrieved child window title: QAClick Academy - A Testing Academy to Learn, Earn and Shine
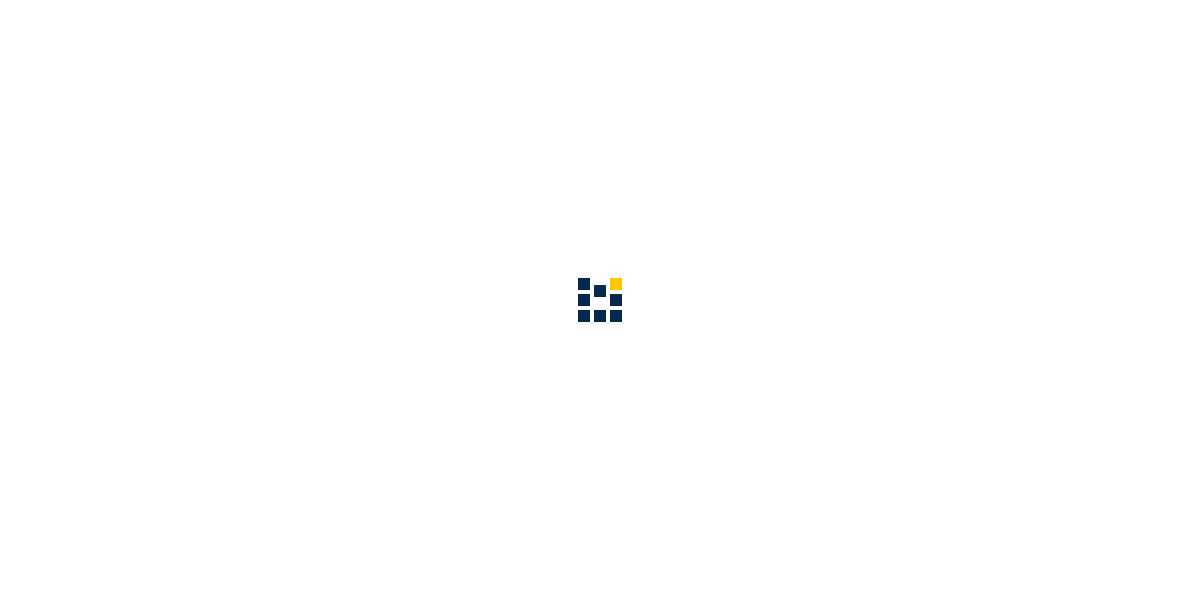

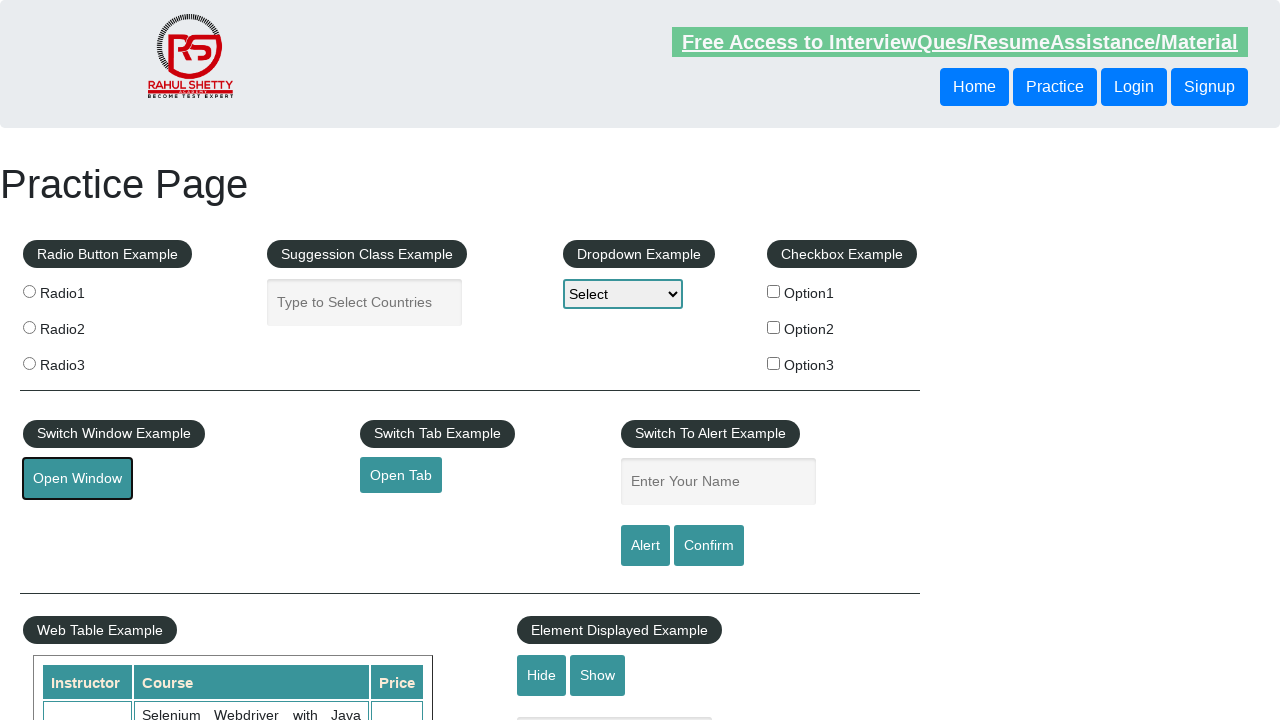